Tests auto-suggestion dropdown functionality by typing partial text and selecting a specific option from the suggestions

Starting URL: https://rahulshettyacademy.com/dropdownsPractise/

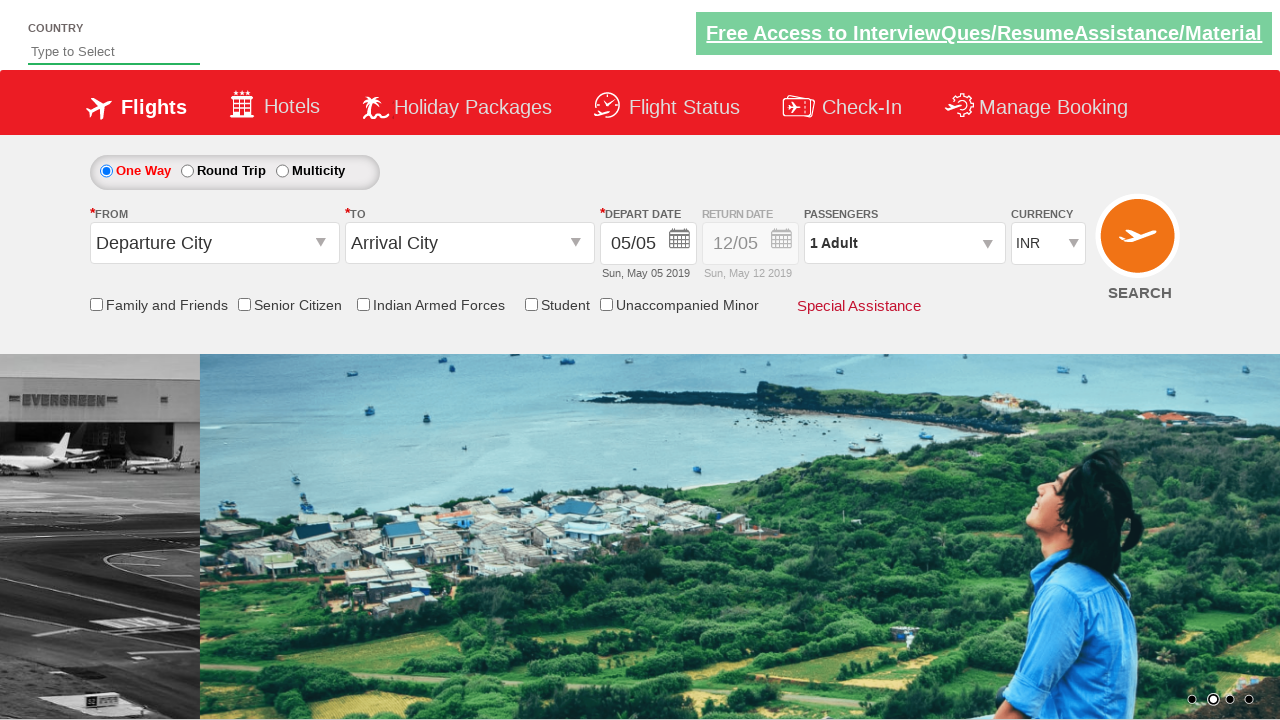

Typed 'ind' in autosuggest field to trigger suggestions on #autosuggest
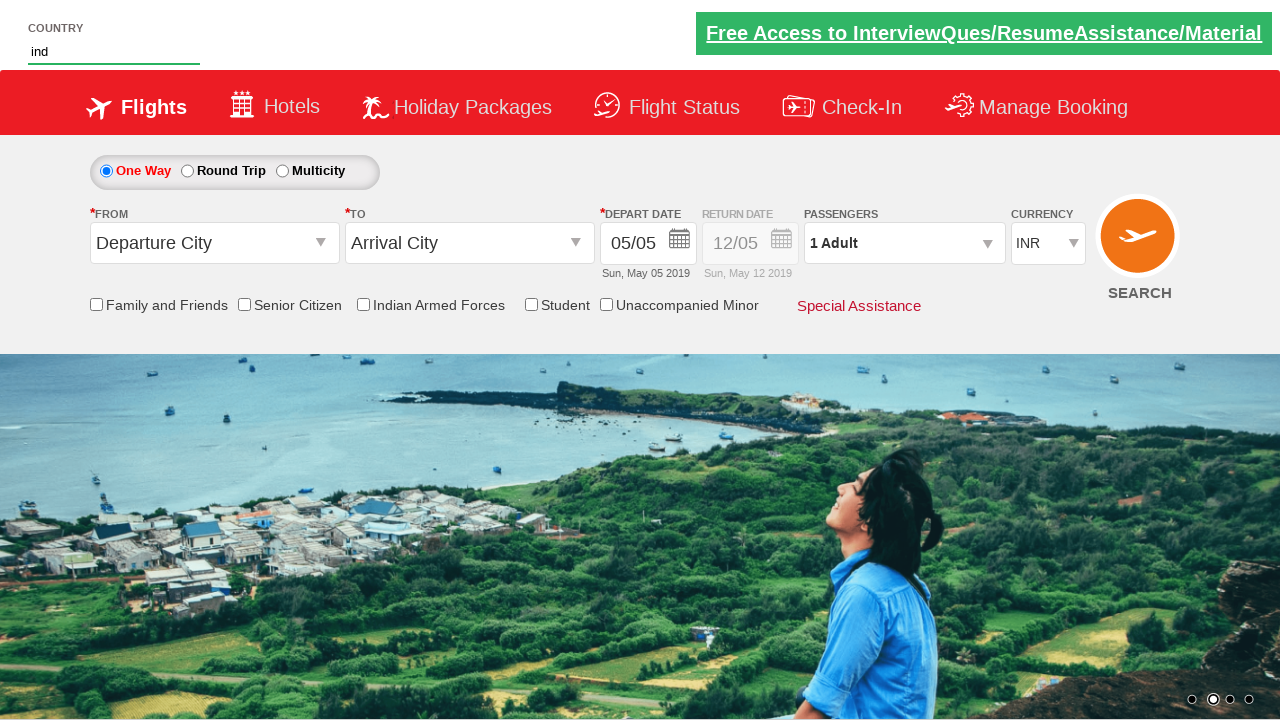

Auto-suggestion dropdown appeared with matching options
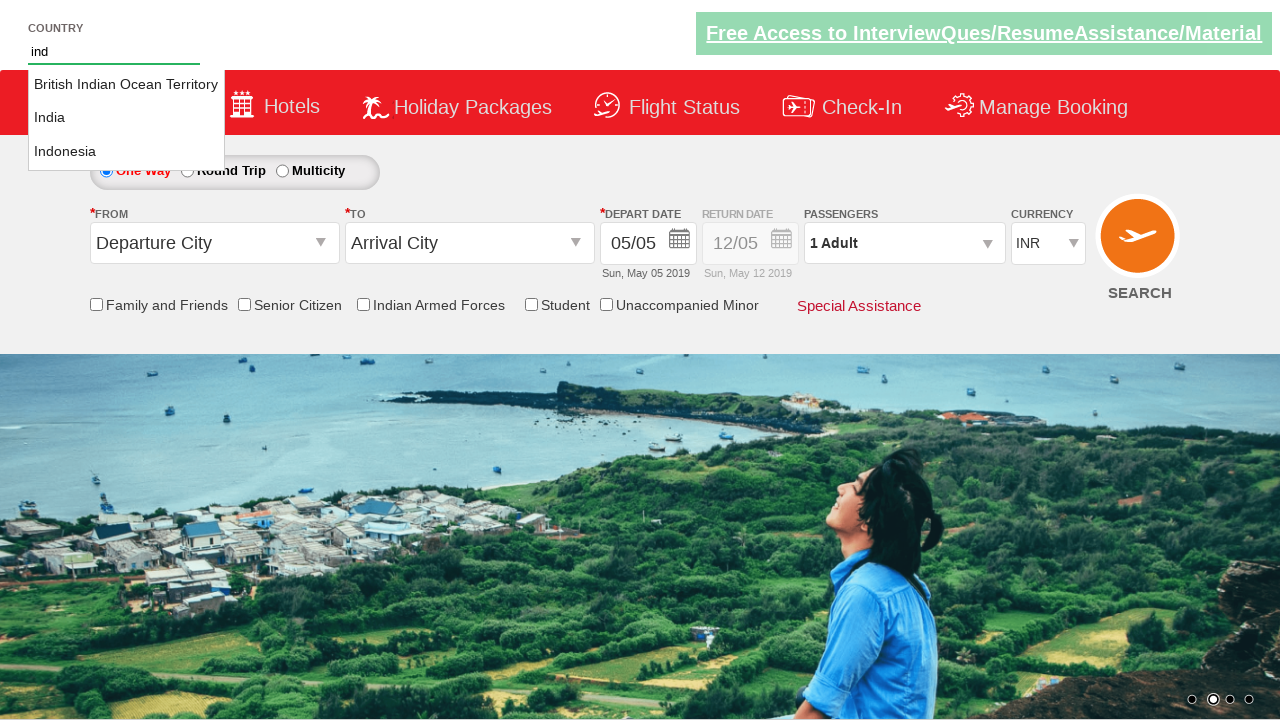

Selected 'India' from auto-suggestion dropdown at (126, 118) on li.ui-menu-item a >> nth=1
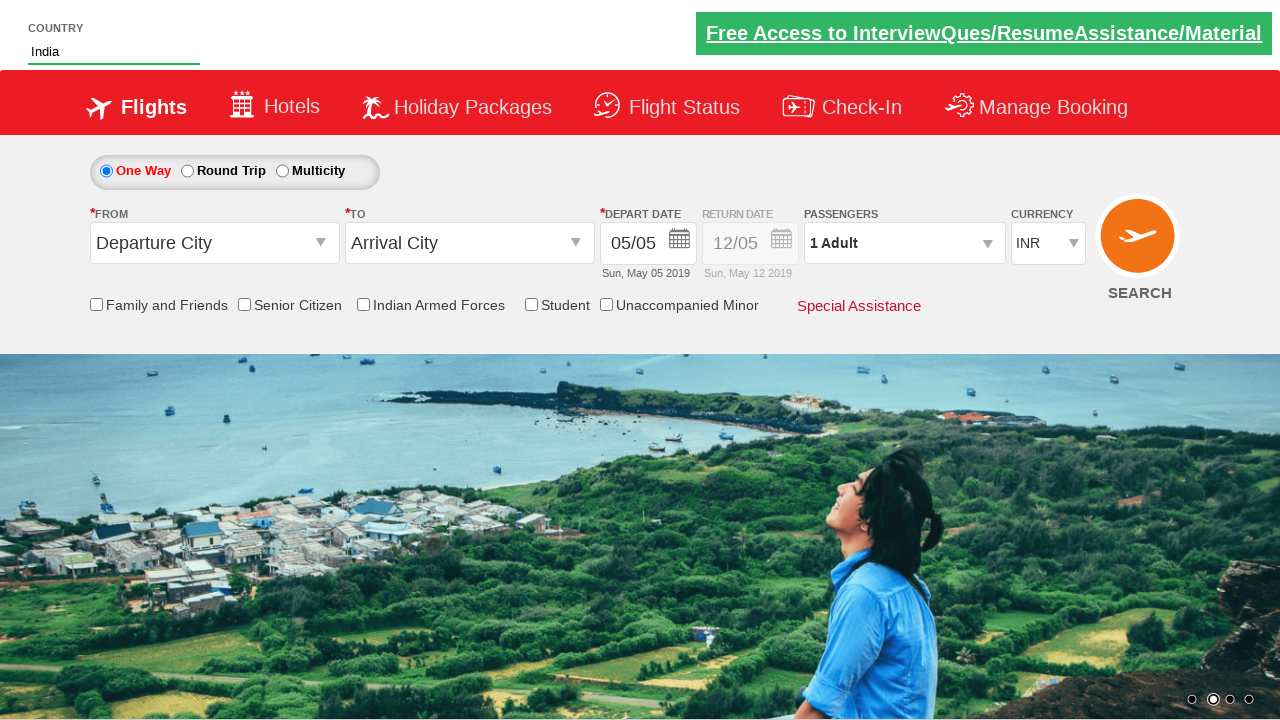

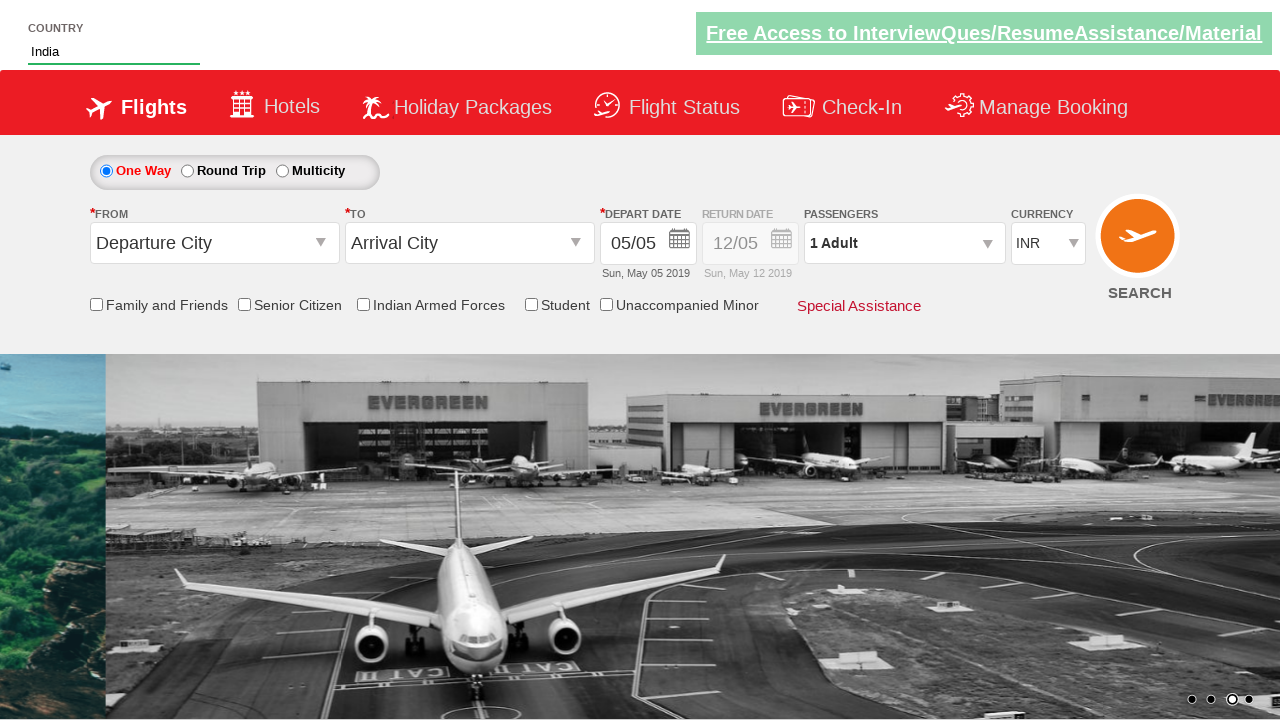